Tests lazy-loading functionality on Douban movie ranking page by scrolling down to trigger loading of additional movie entries, then verifies that movie content is displayed.

Starting URL: https://movie.douban.com/typerank?type_name=剧情&type=11&interval_id=100:90&action=

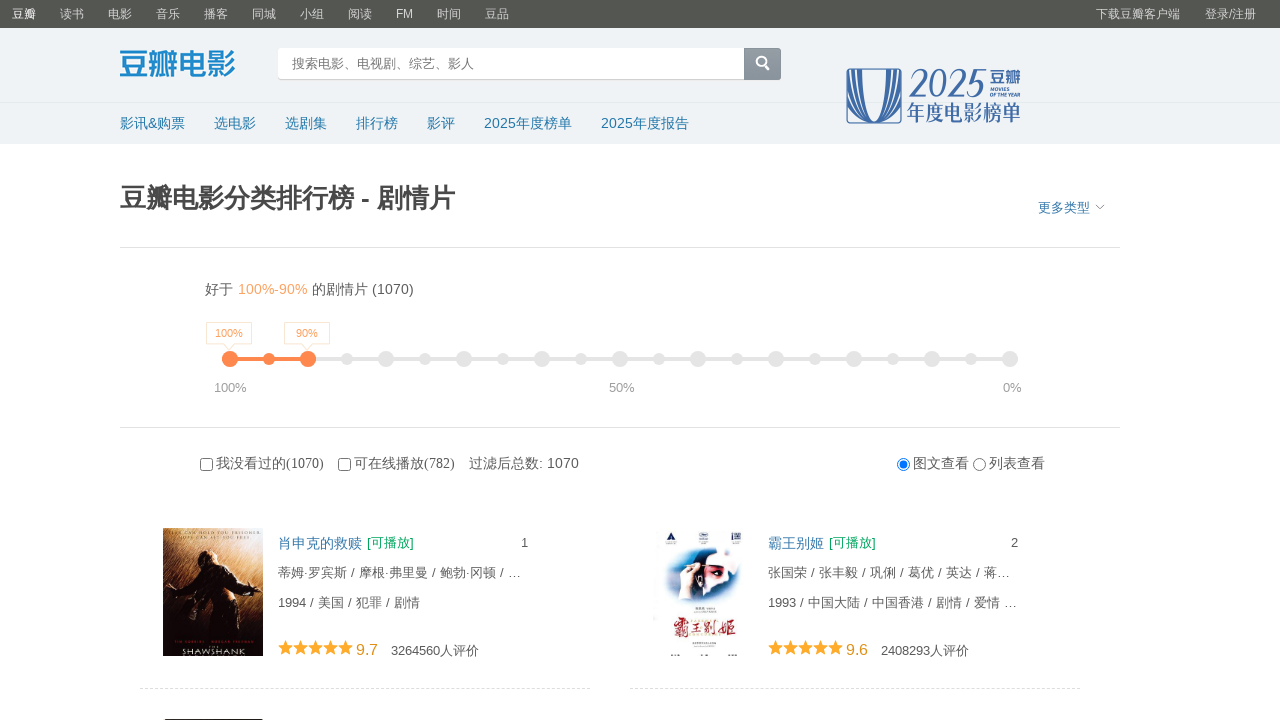

Waited for initial movie content to load on Douban ranking page
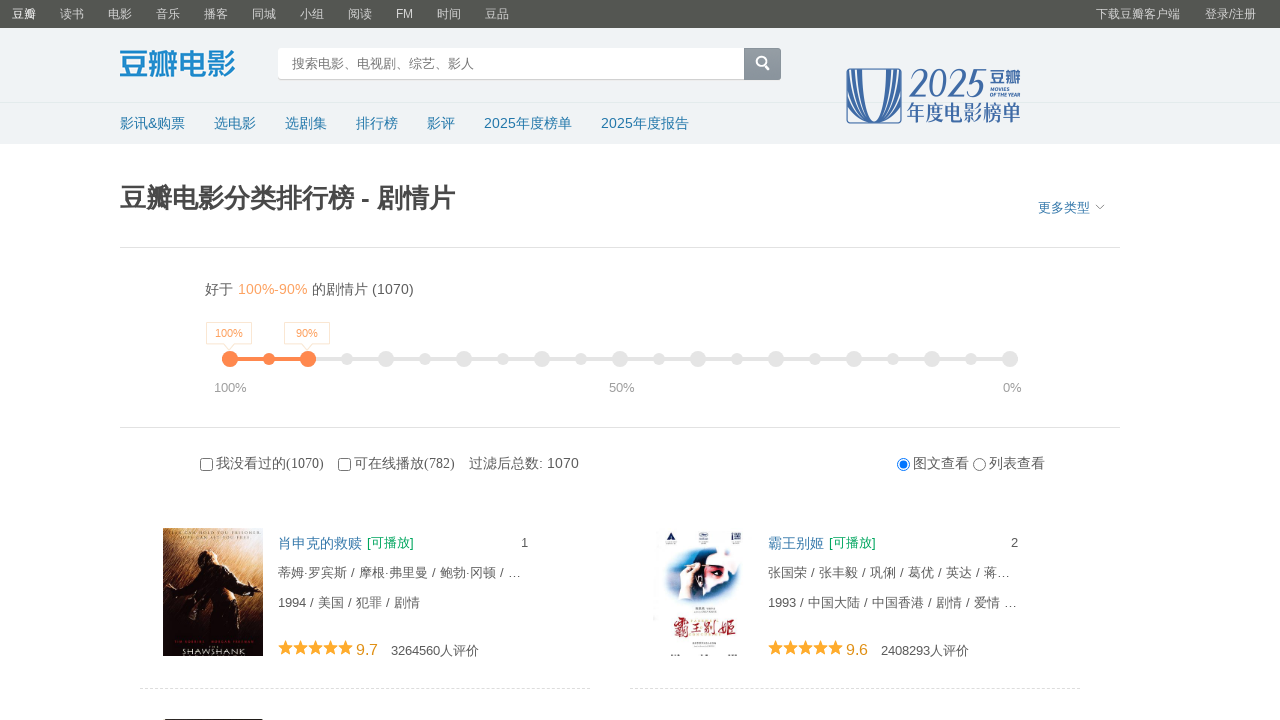

Scrolled down to trigger lazy loading of additional movies
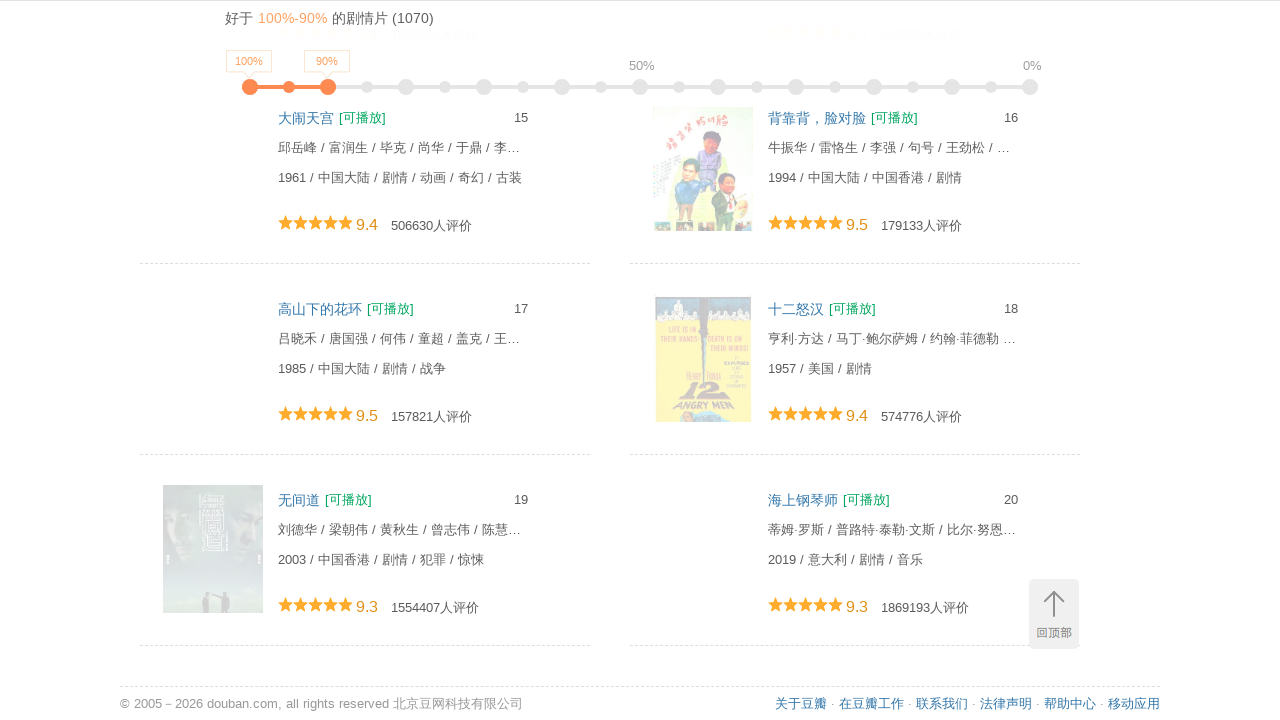

Waited for additional movie content to load after first scroll
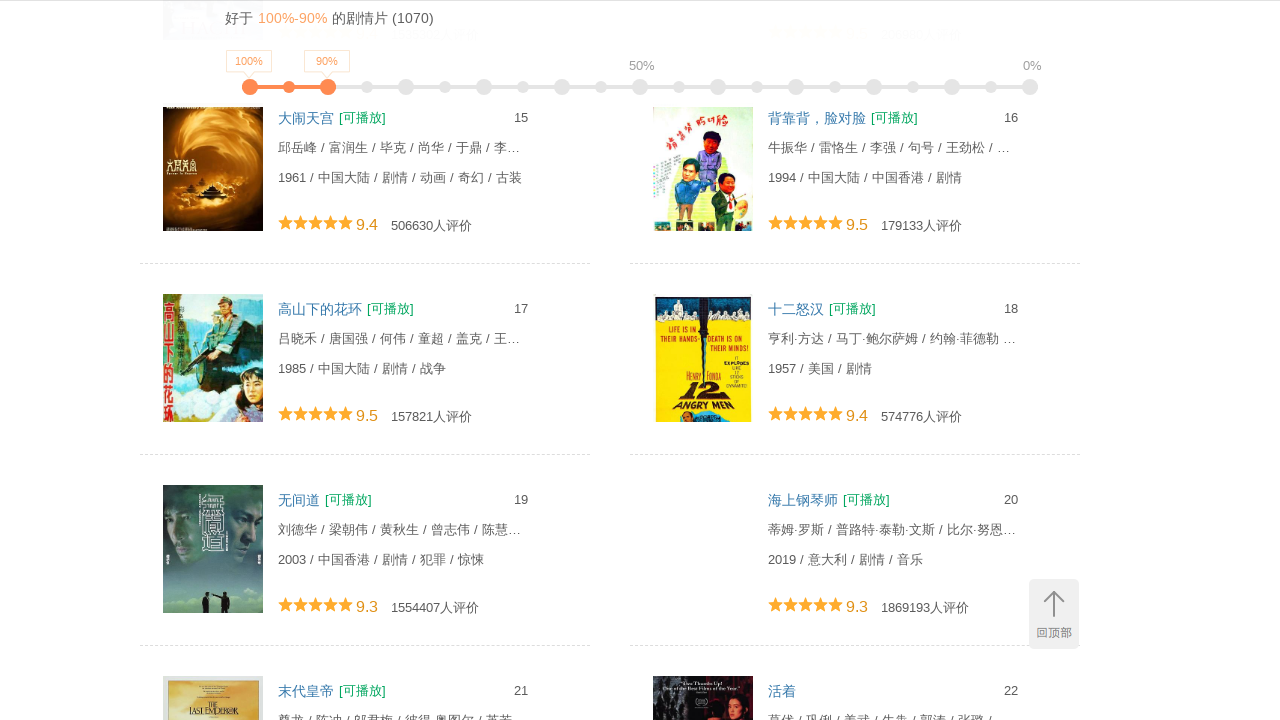

Scrolled down again to load even more movie entries
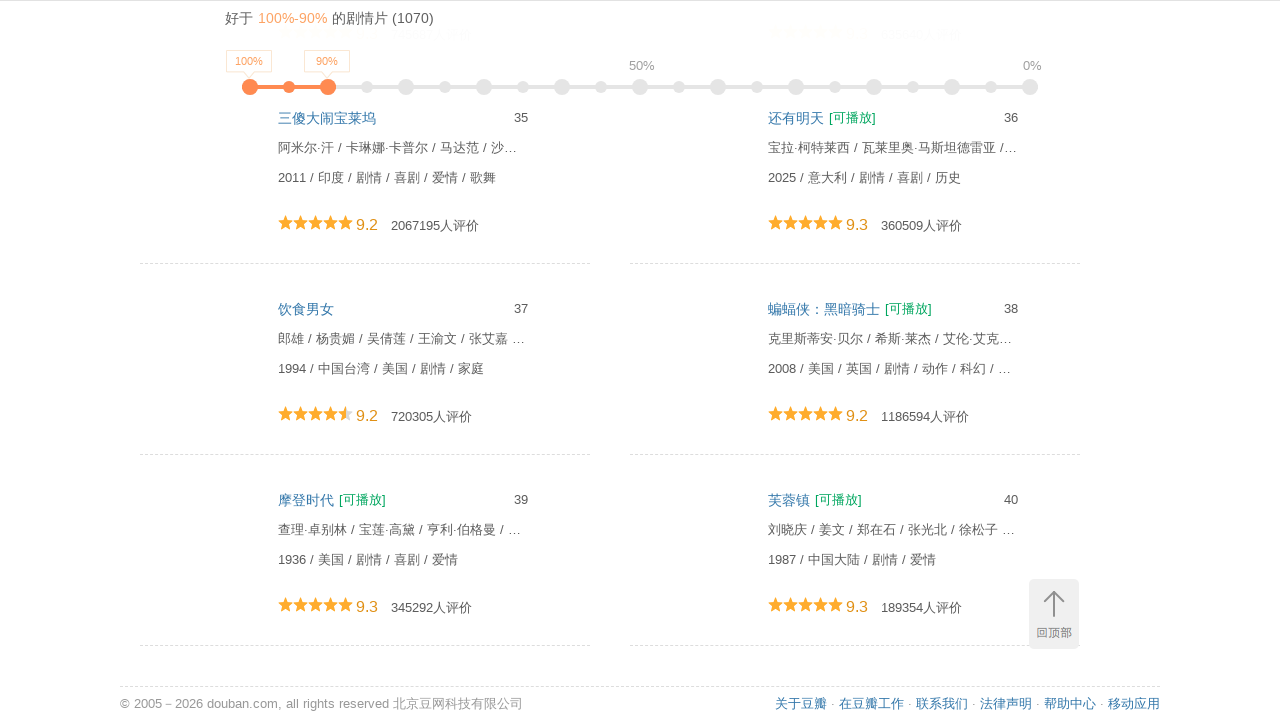

Waited for additional content to load after second scroll
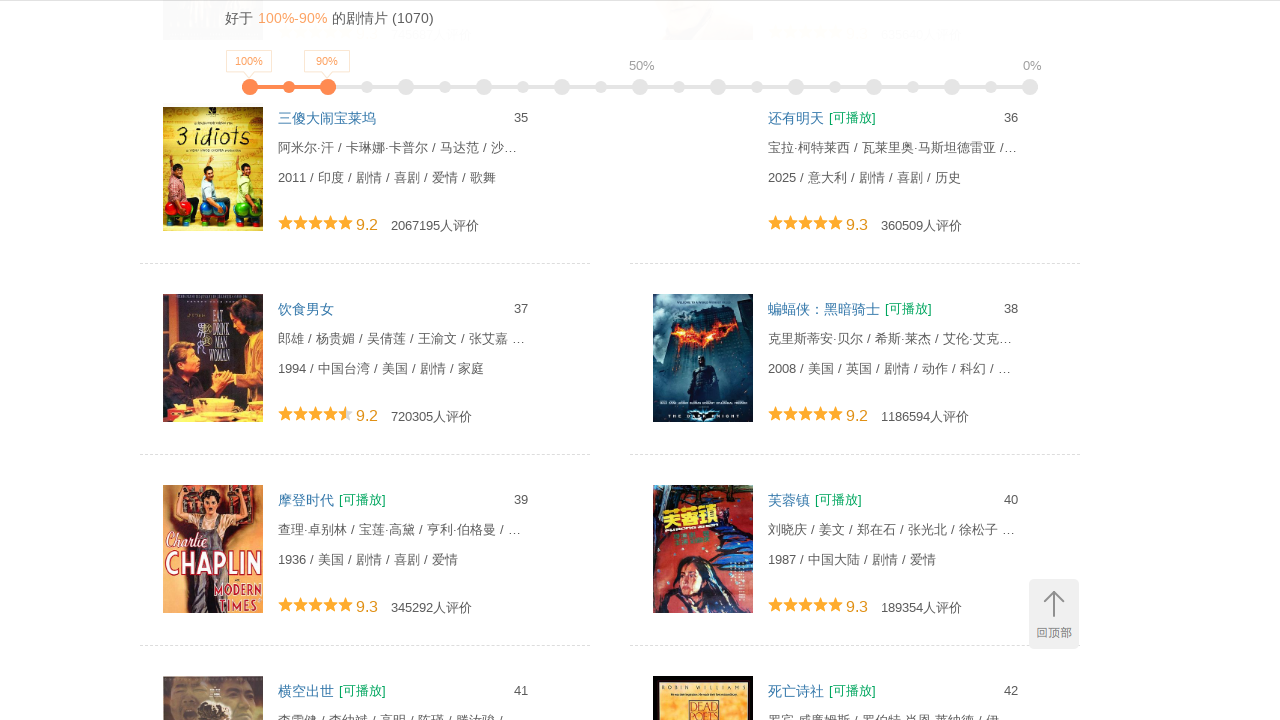

Verified movie name elements are present on page
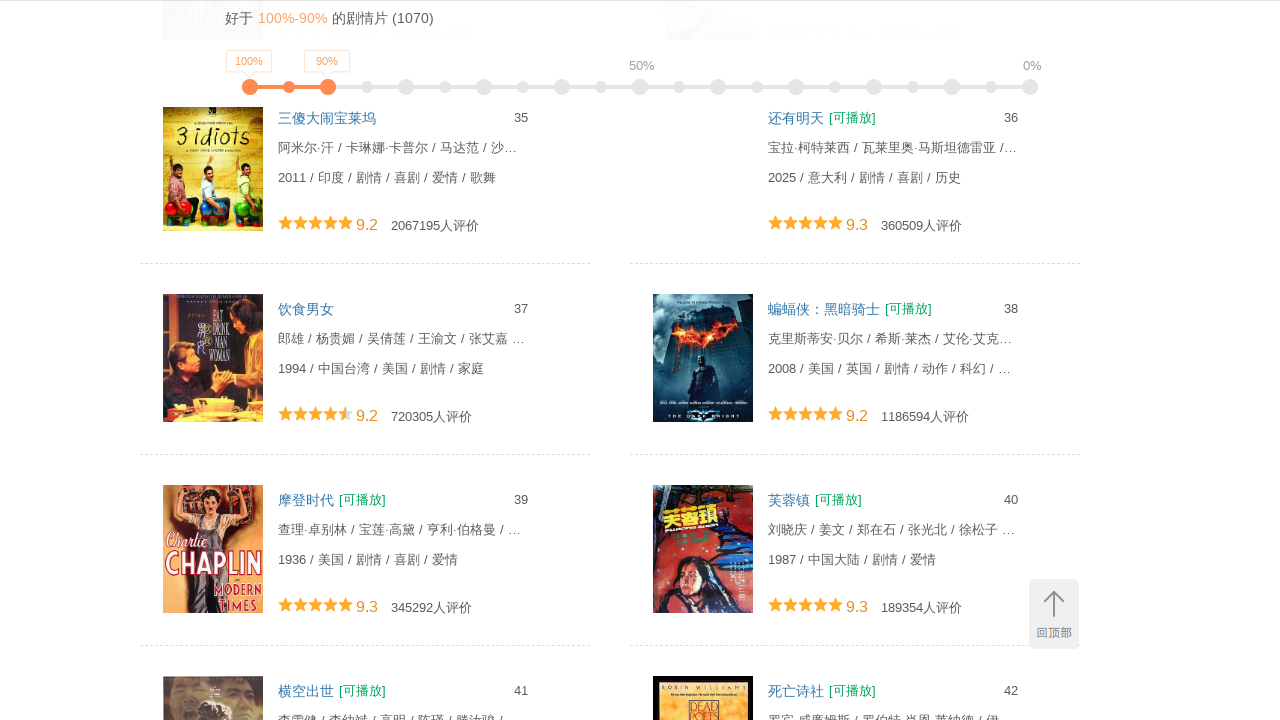

Verified movie rating elements are present on page
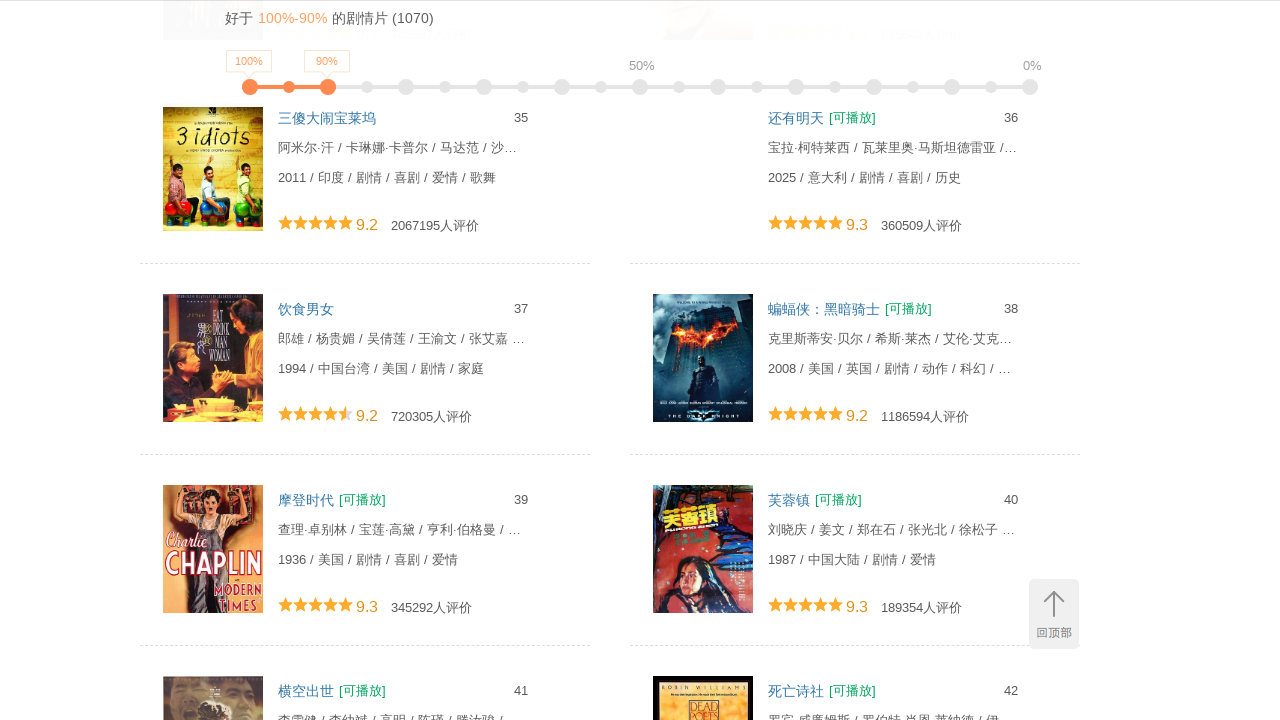

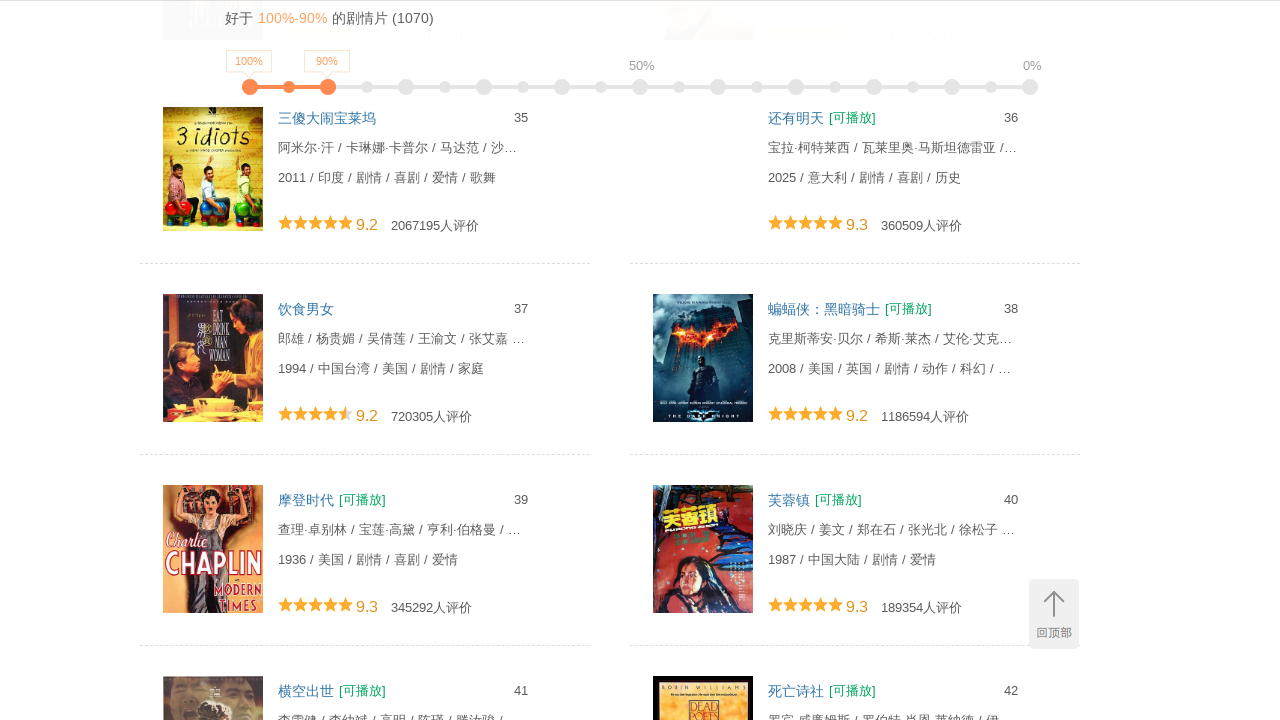